Tests a text box form by filling in full name, email, current address, and permanent address fields with valid data, then submits and verifies the output displays the entered information.

Starting URL: https://demoqa.com/text-box

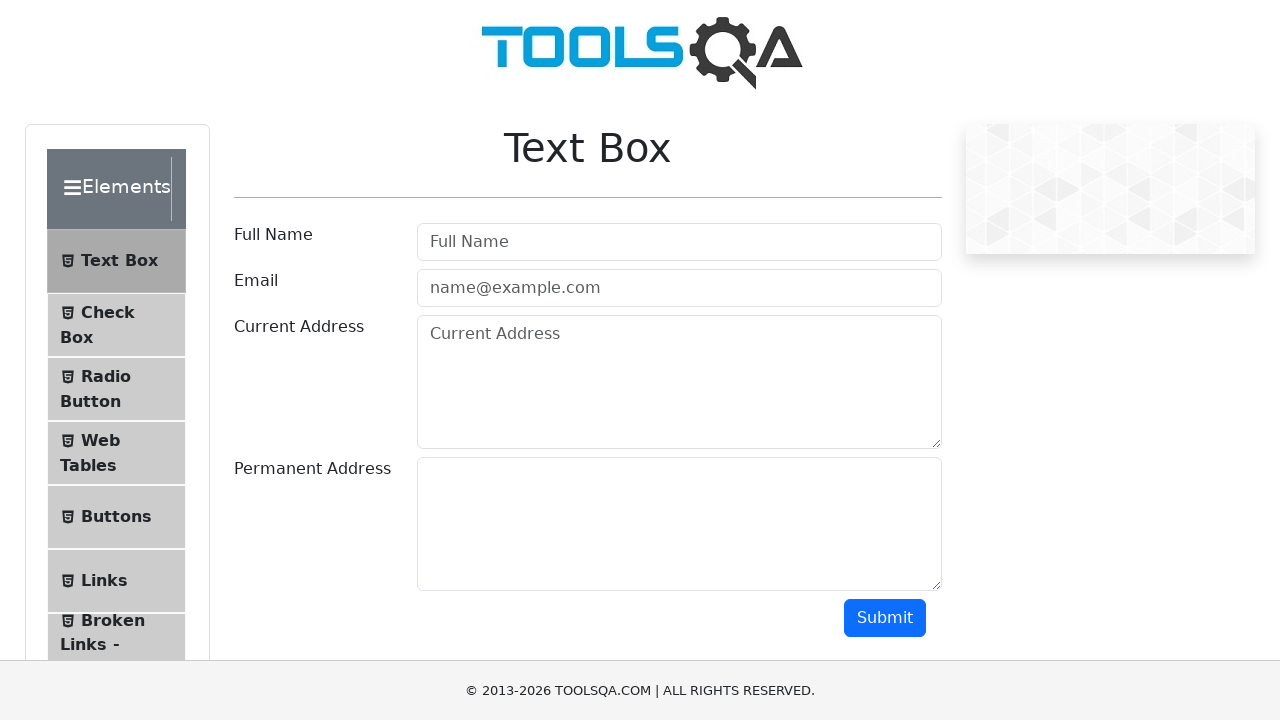

Filled full name field with 'Akvile' on #userName
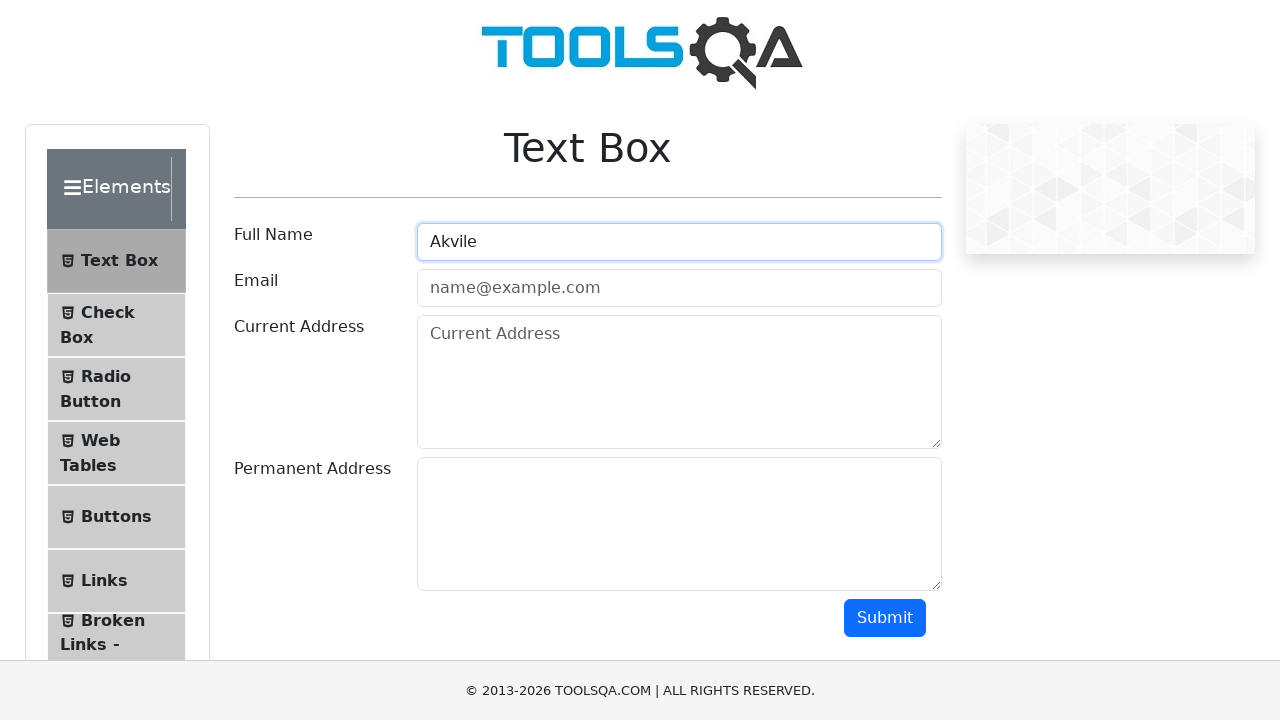

Filled email field with 'akvile@gmail.com' on #userEmail
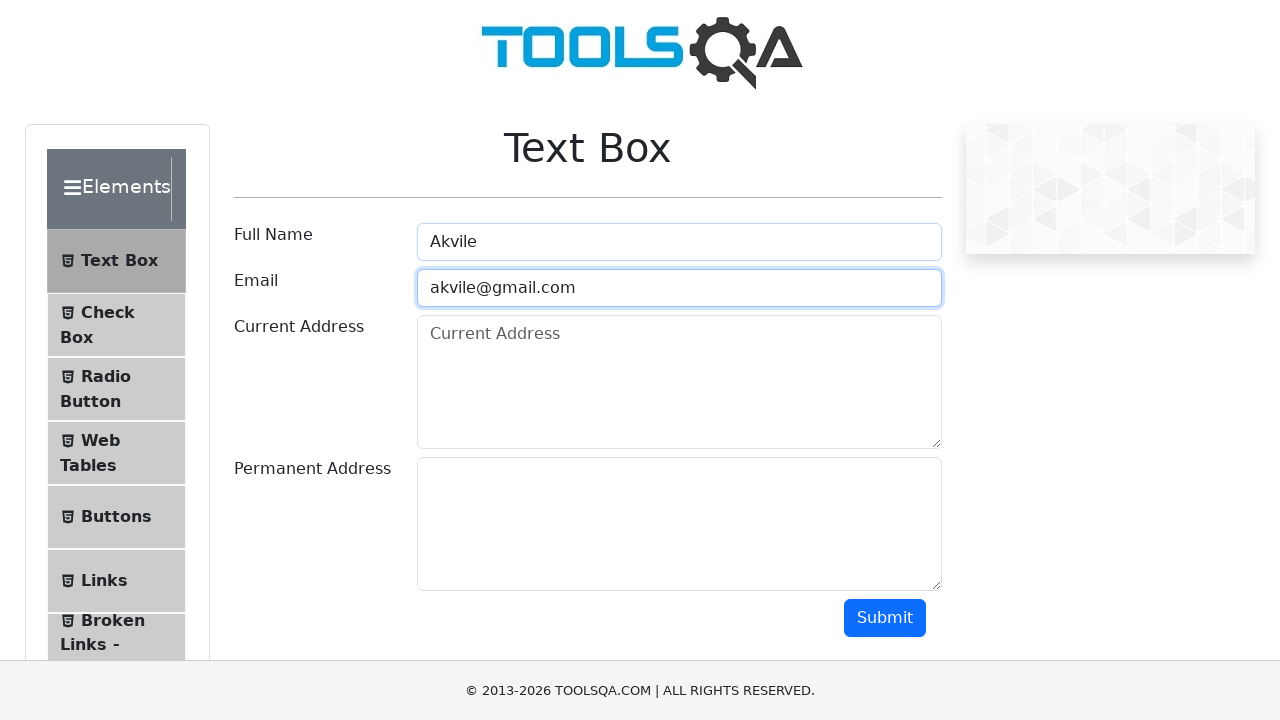

Filled current address field with 'Kaunas' on #currentAddress
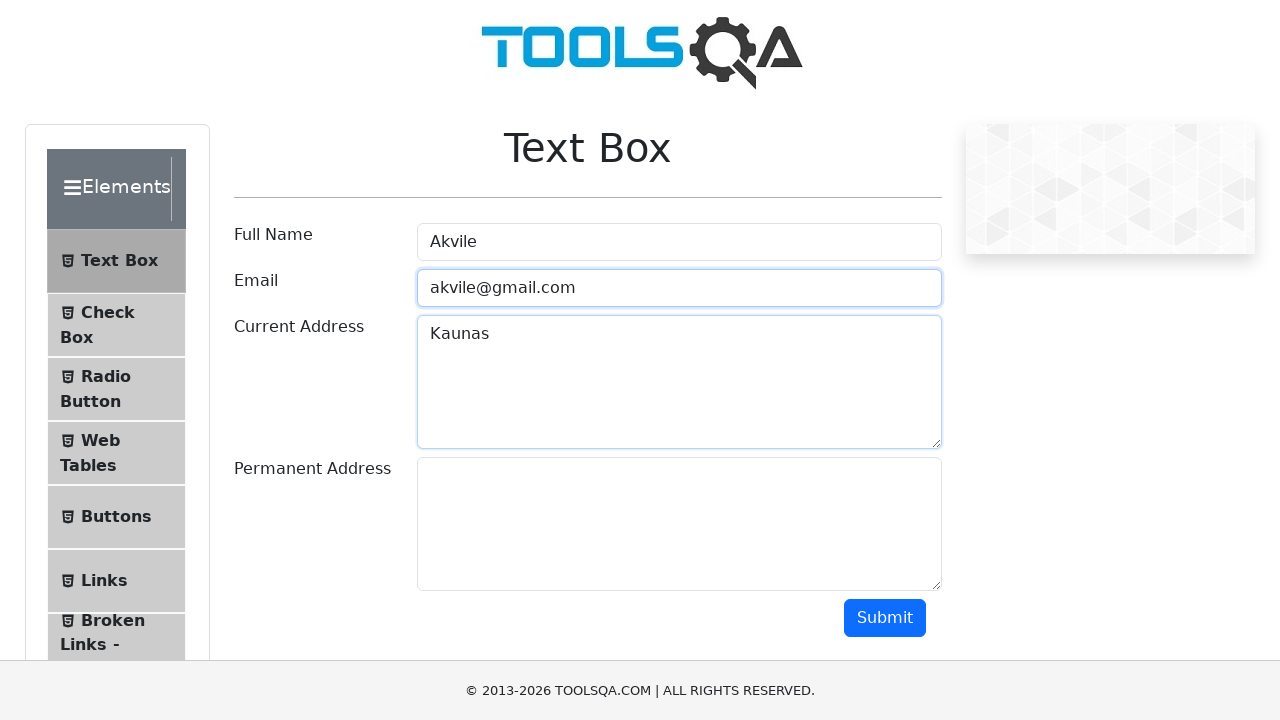

Filled permanent address field with 'Vilnius' on #permanentAddress
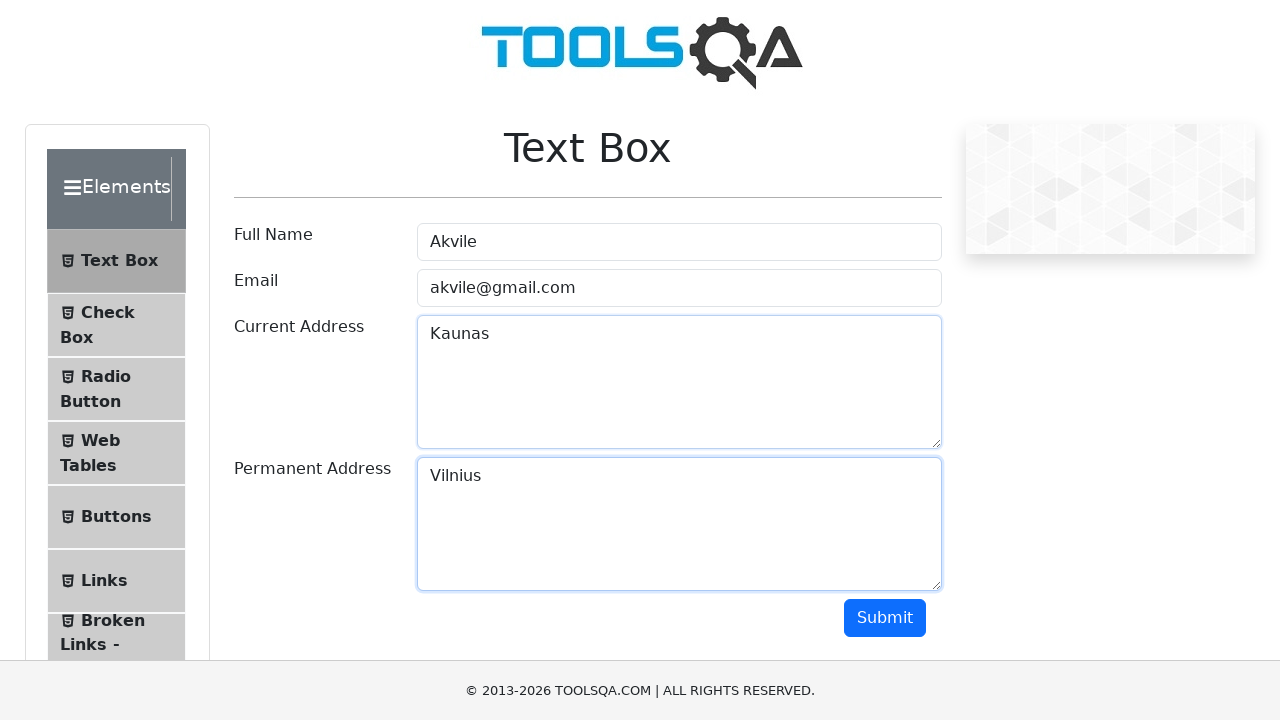

Scrolled submit button into view
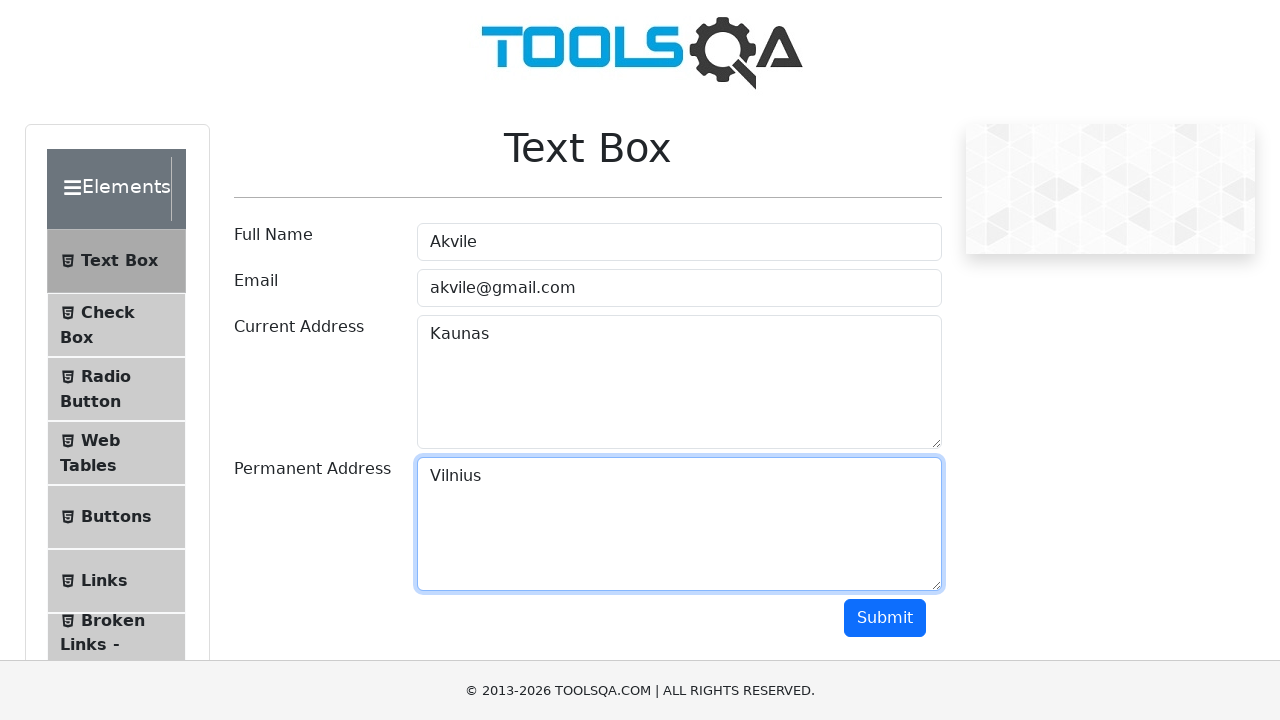

Clicked submit button at (885, 618) on #submit
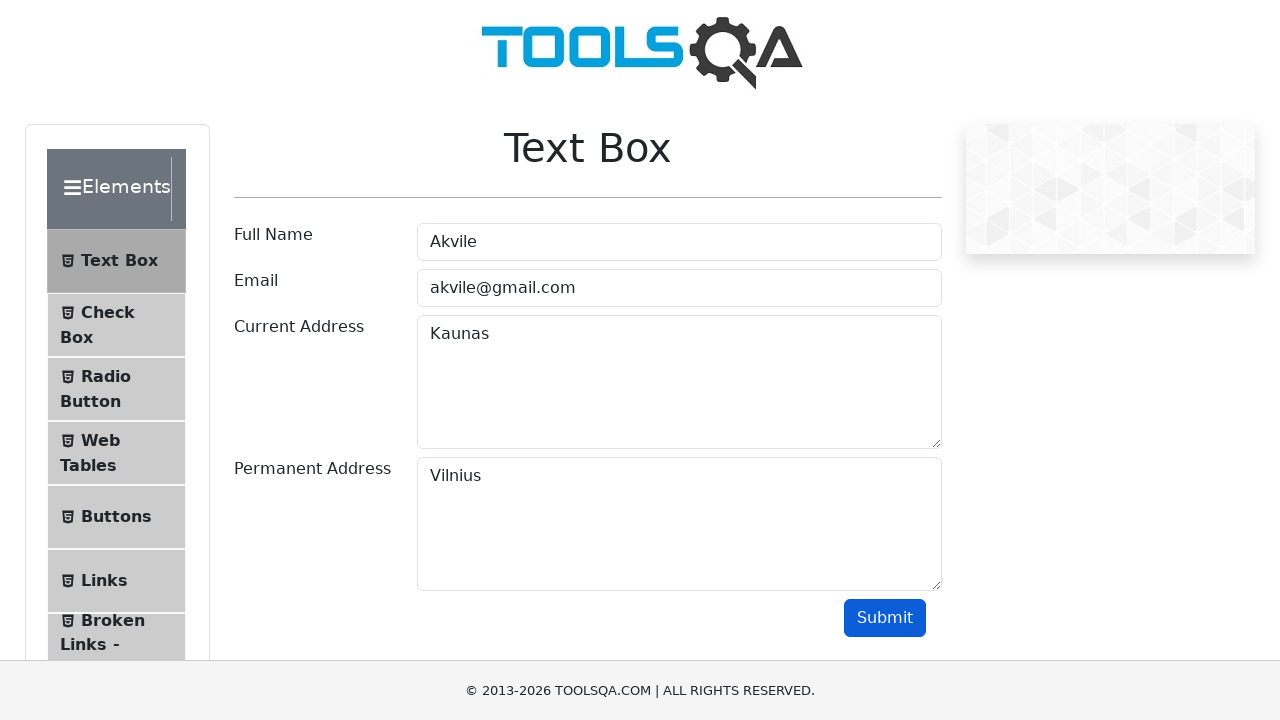

Output section loaded with results
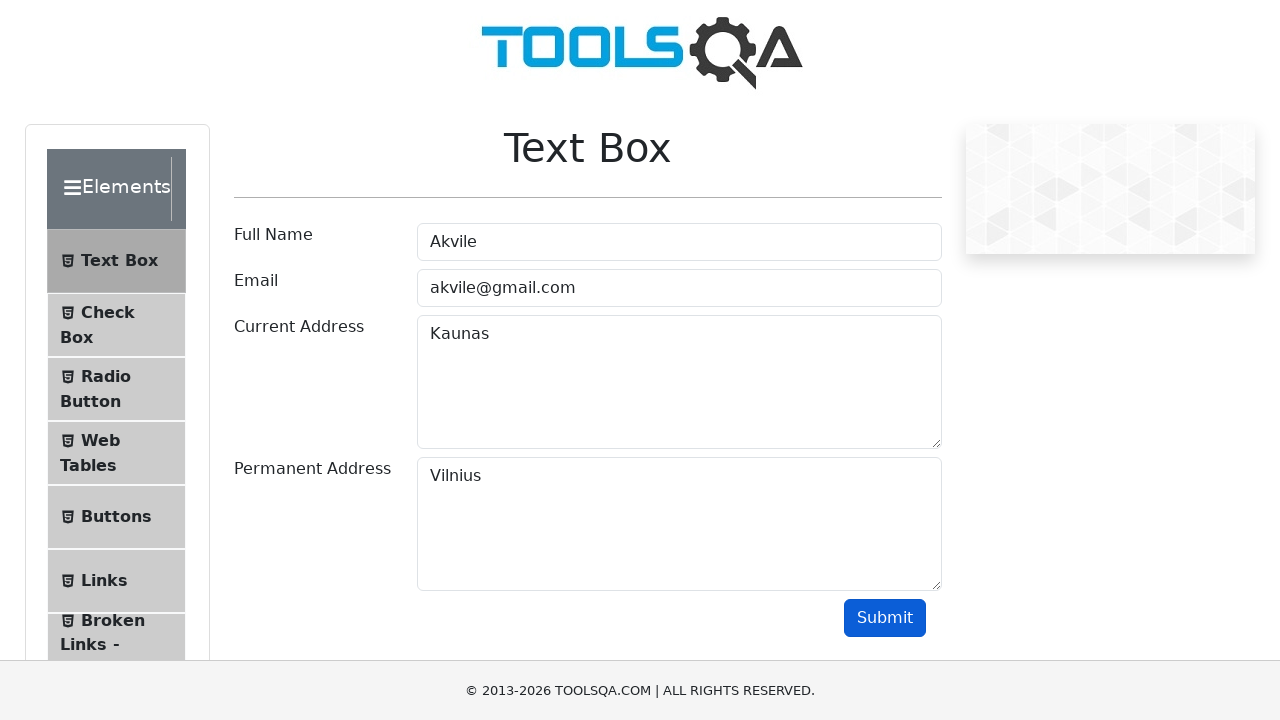

Located output name element
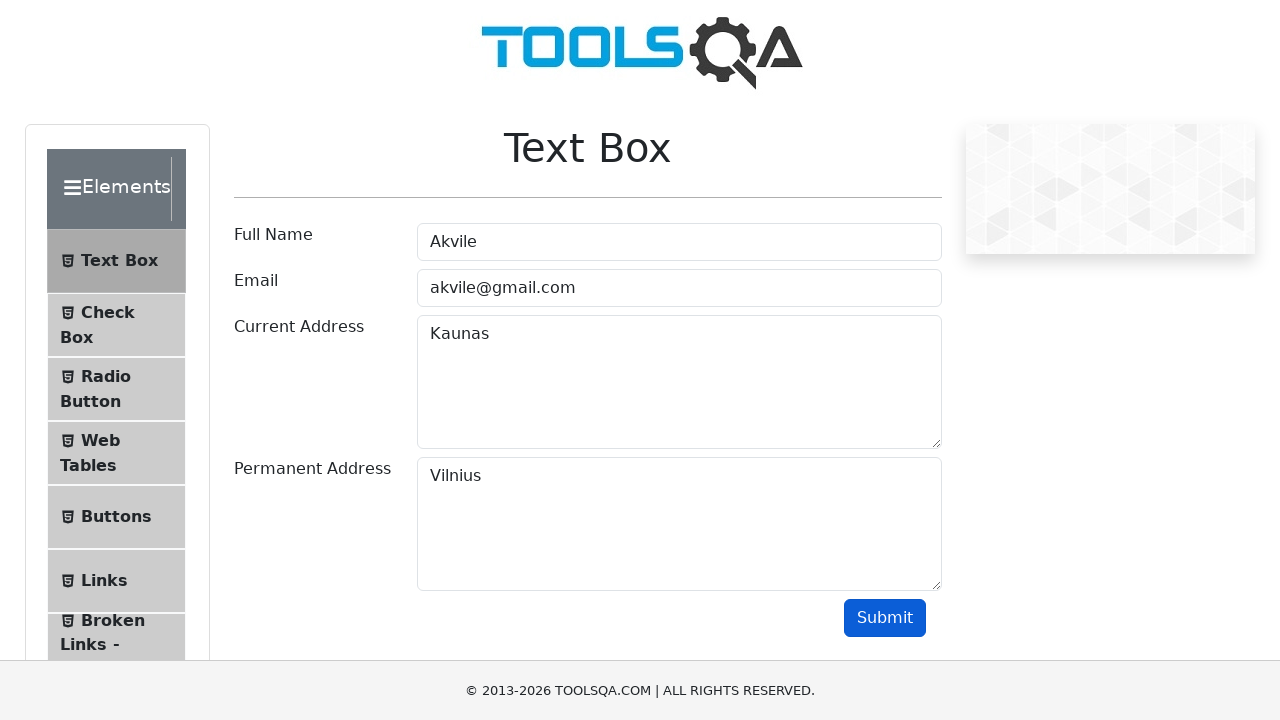

Located output email element
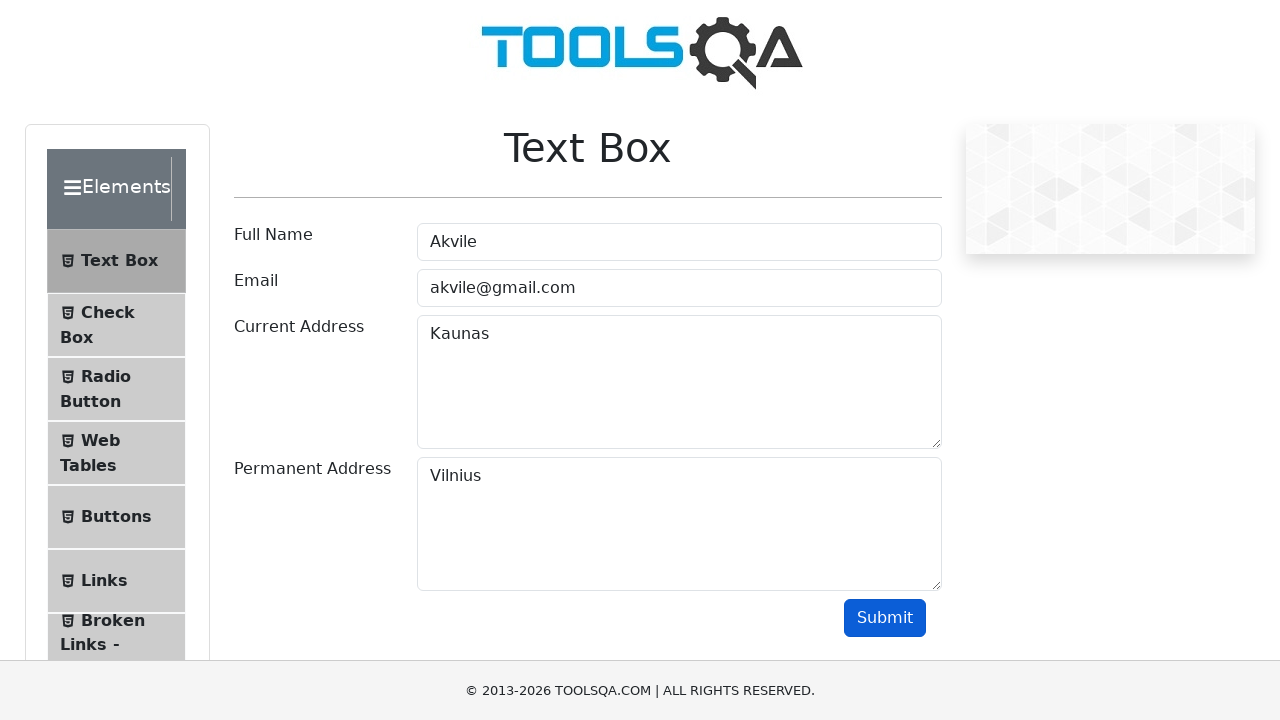

Located output current address element
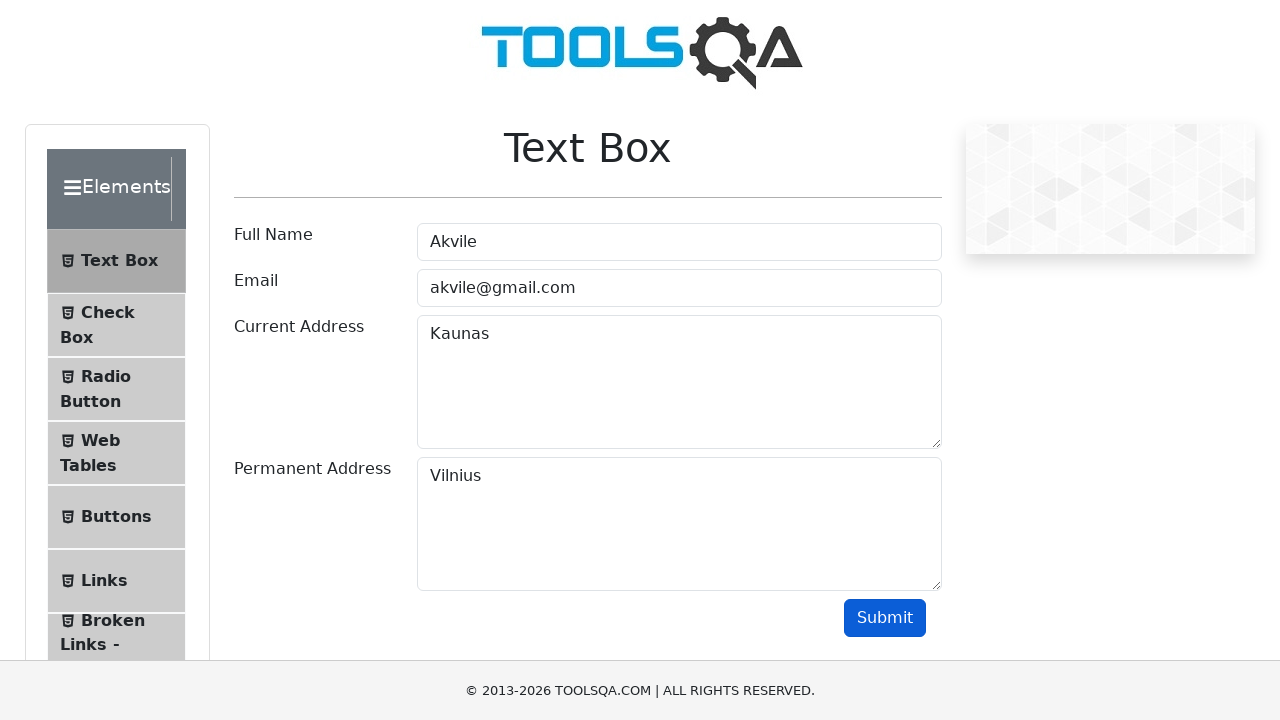

Located output permanent address element
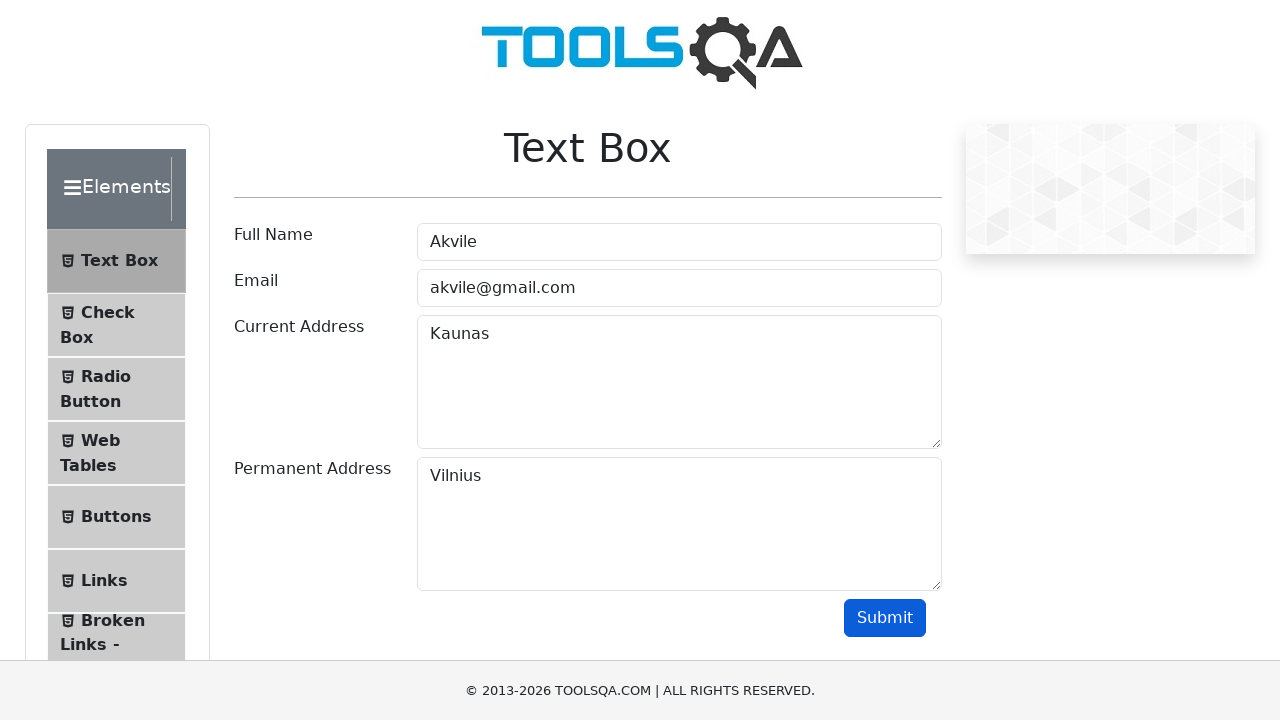

Verified that output name contains 'Akvile'
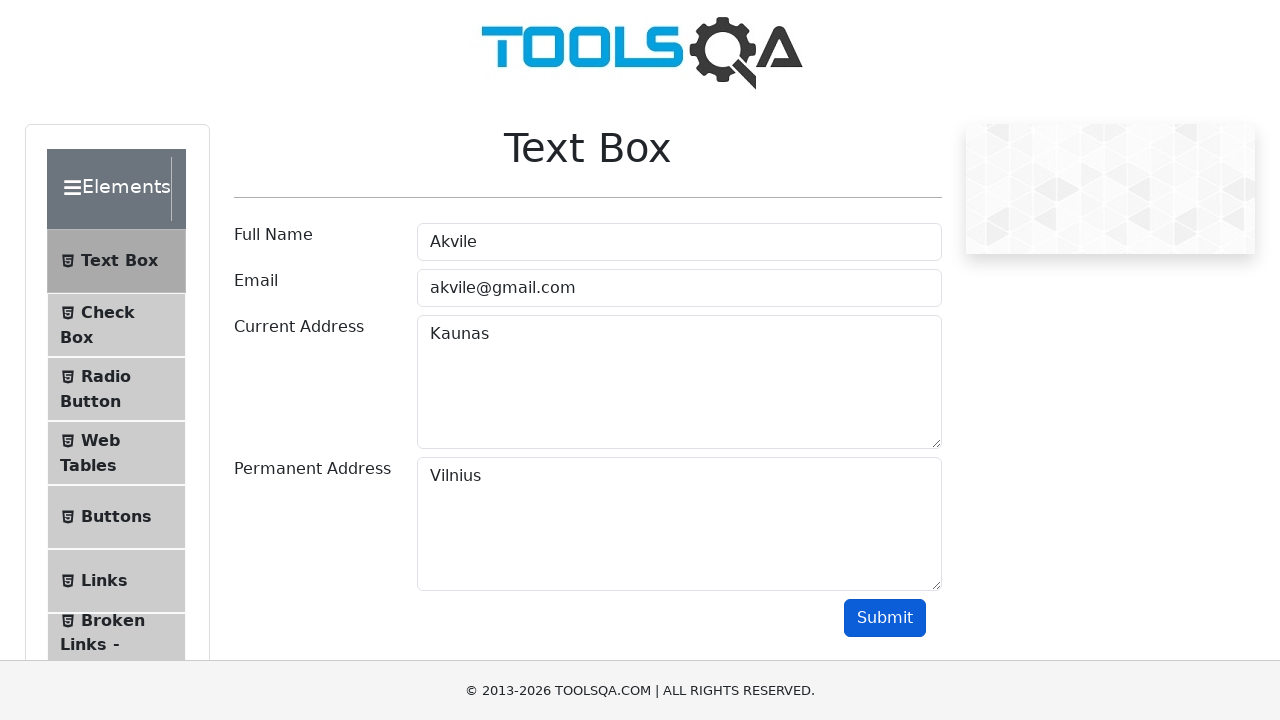

Verified that output email contains 'akvile@gmail.com'
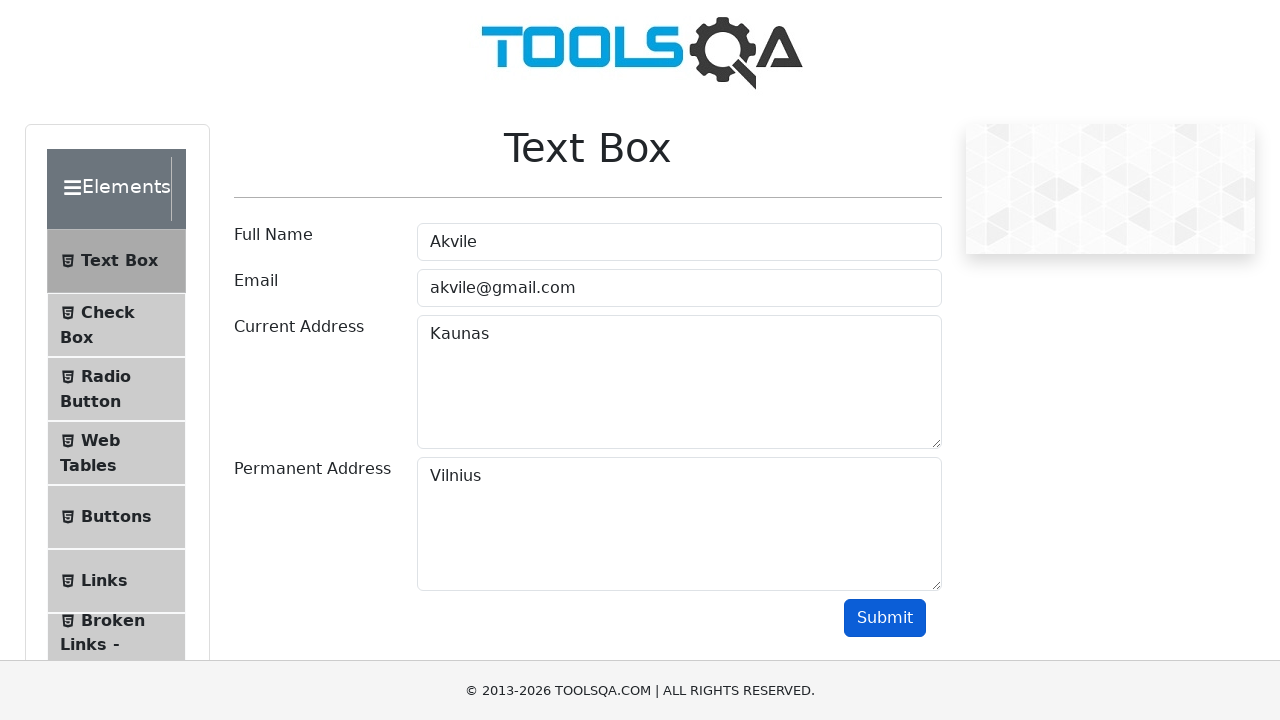

Verified that output current address contains 'Kaunas'
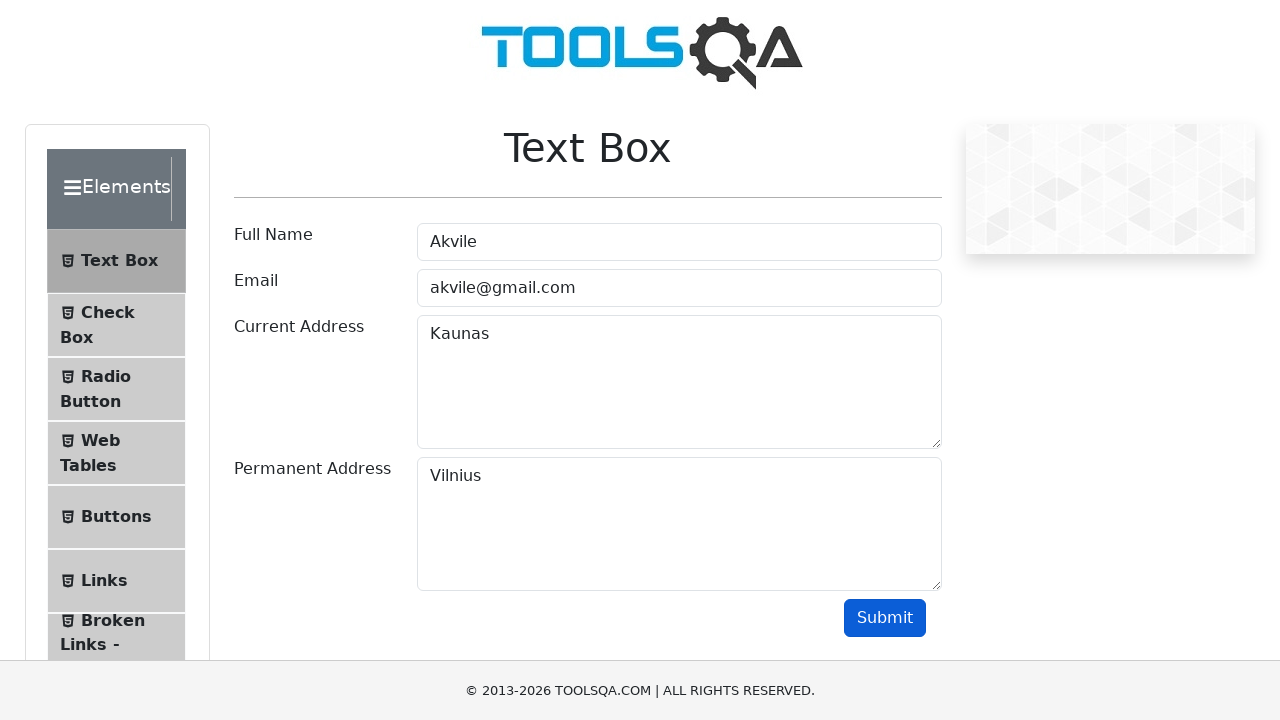

Verified that output permanent address contains 'Vilnius'
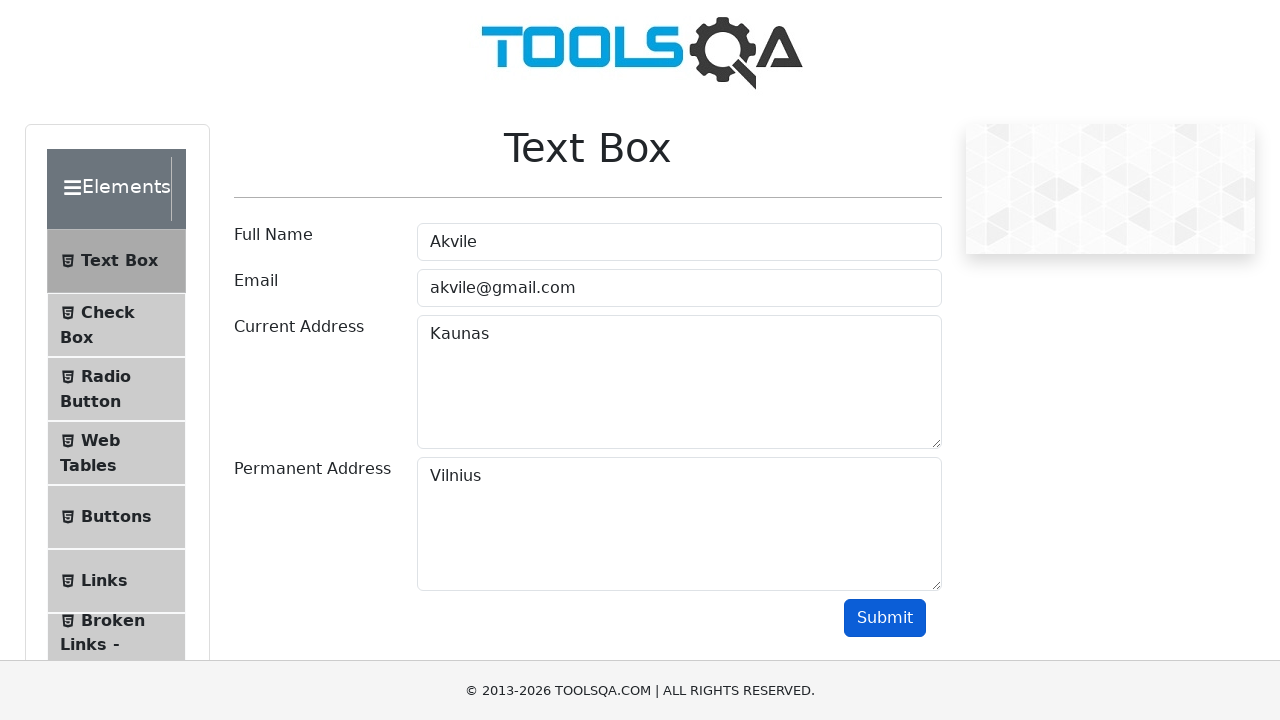

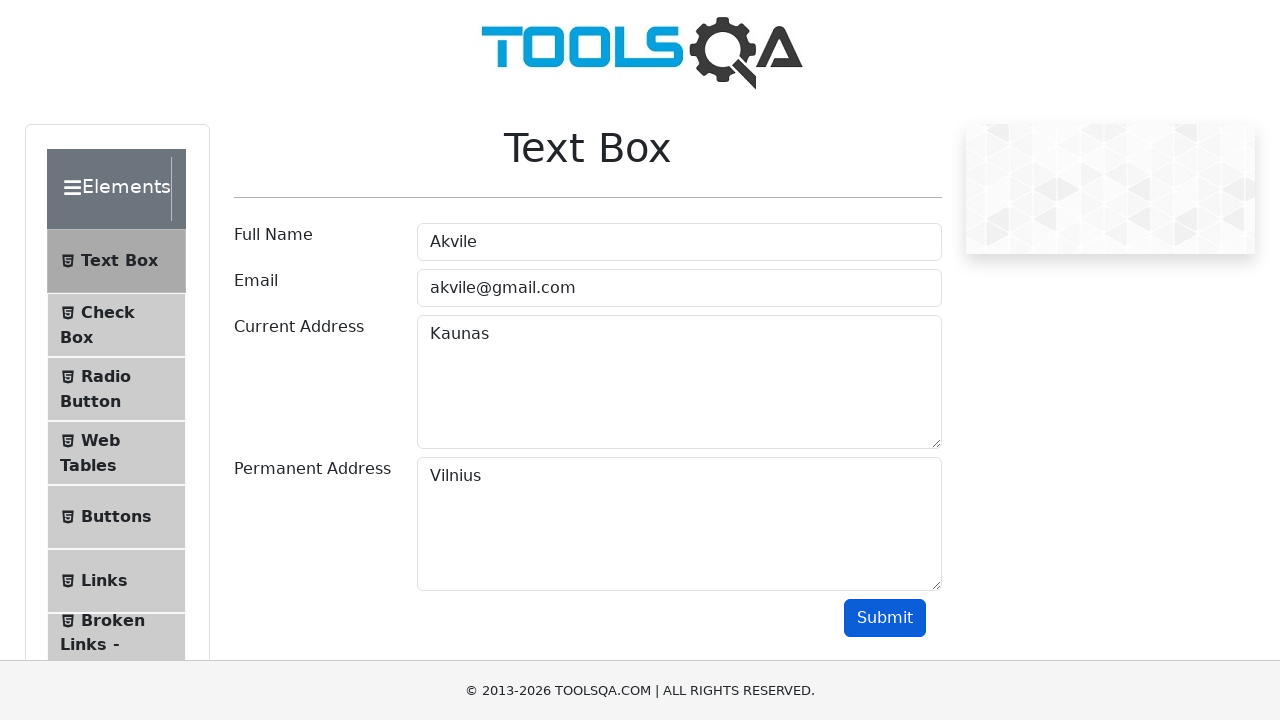